Verifies placeholder text for Communication Services payment form fields by selecting the option from dropdown and checking input placeholders

Starting URL: https://www.mts.by/

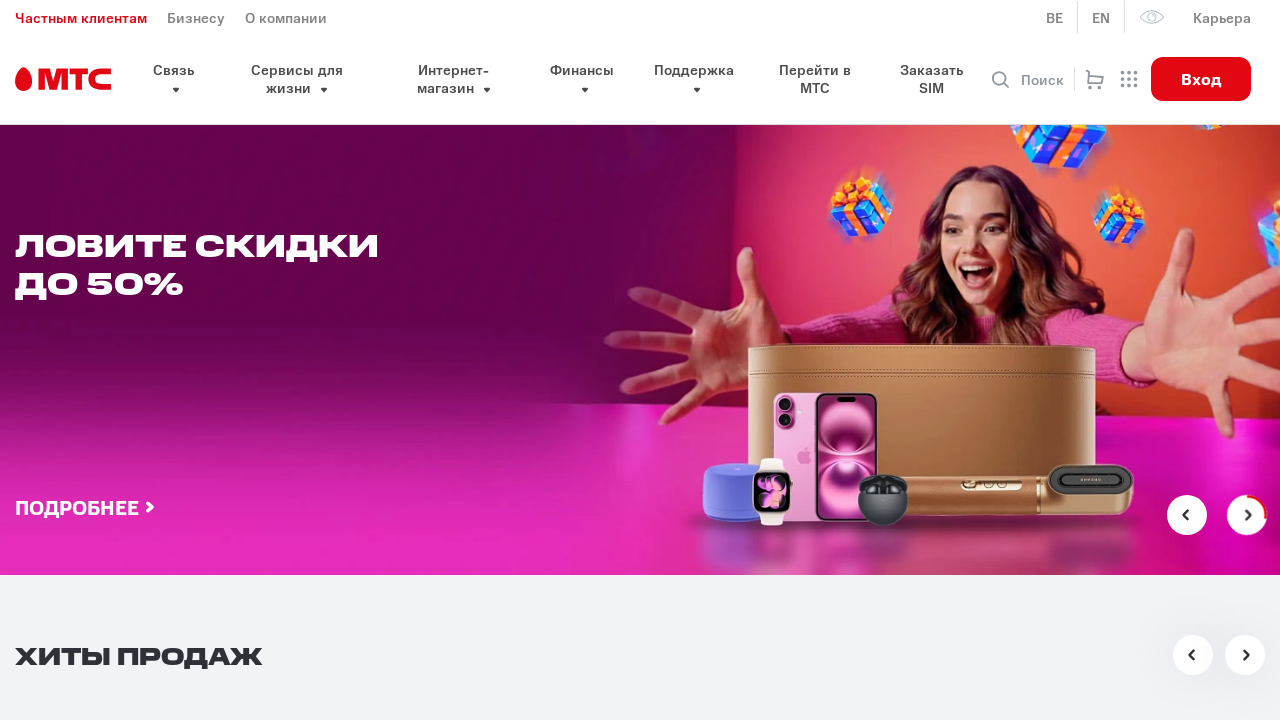

Scrolled payment section dropdown into view
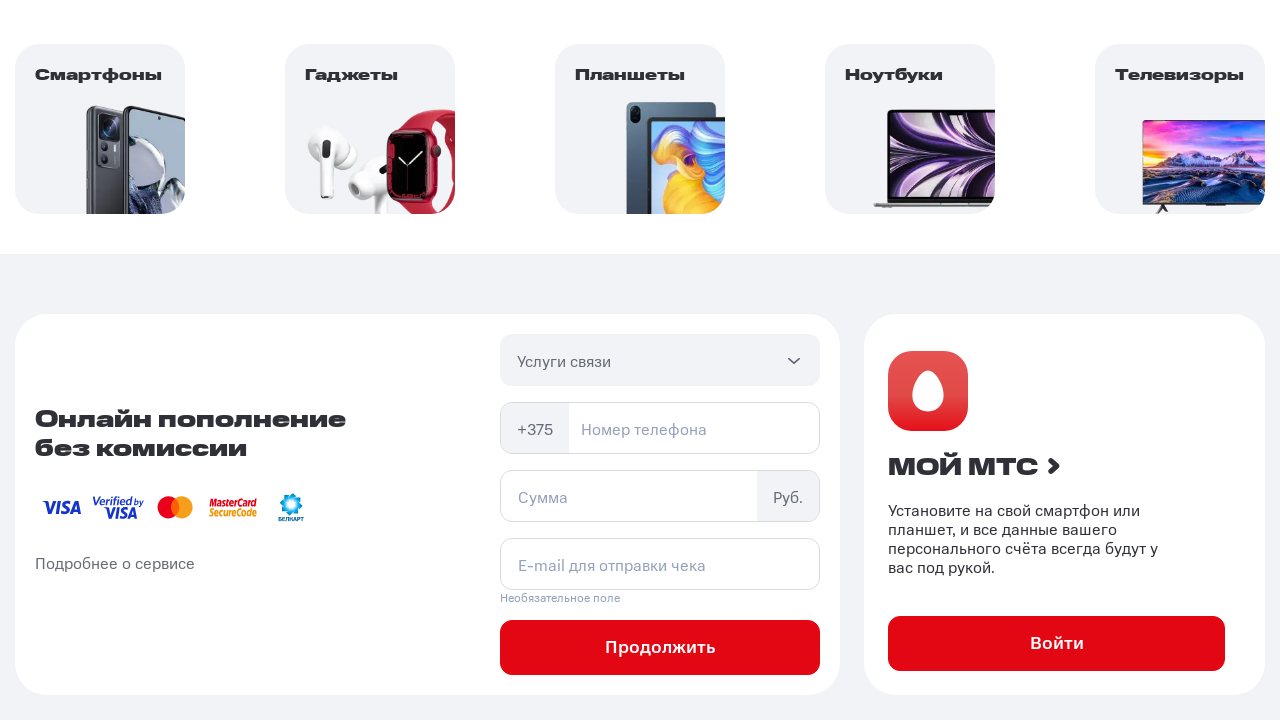

Clicked payment section dropdown button at (660, 360) on #pay-section .select button
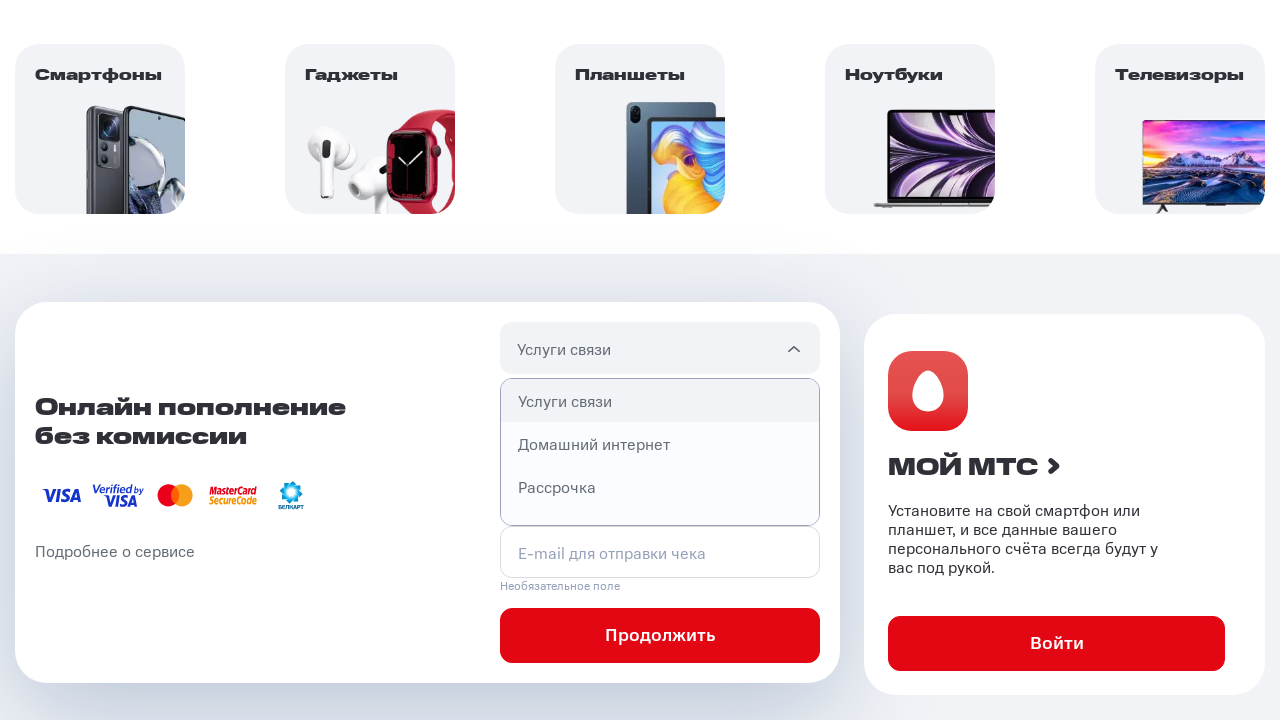

Selected 'Communication Services' option from dropdown at (660, 401) on xpath=//p[@class='select__option'][contains(.,'Услуги связи')]
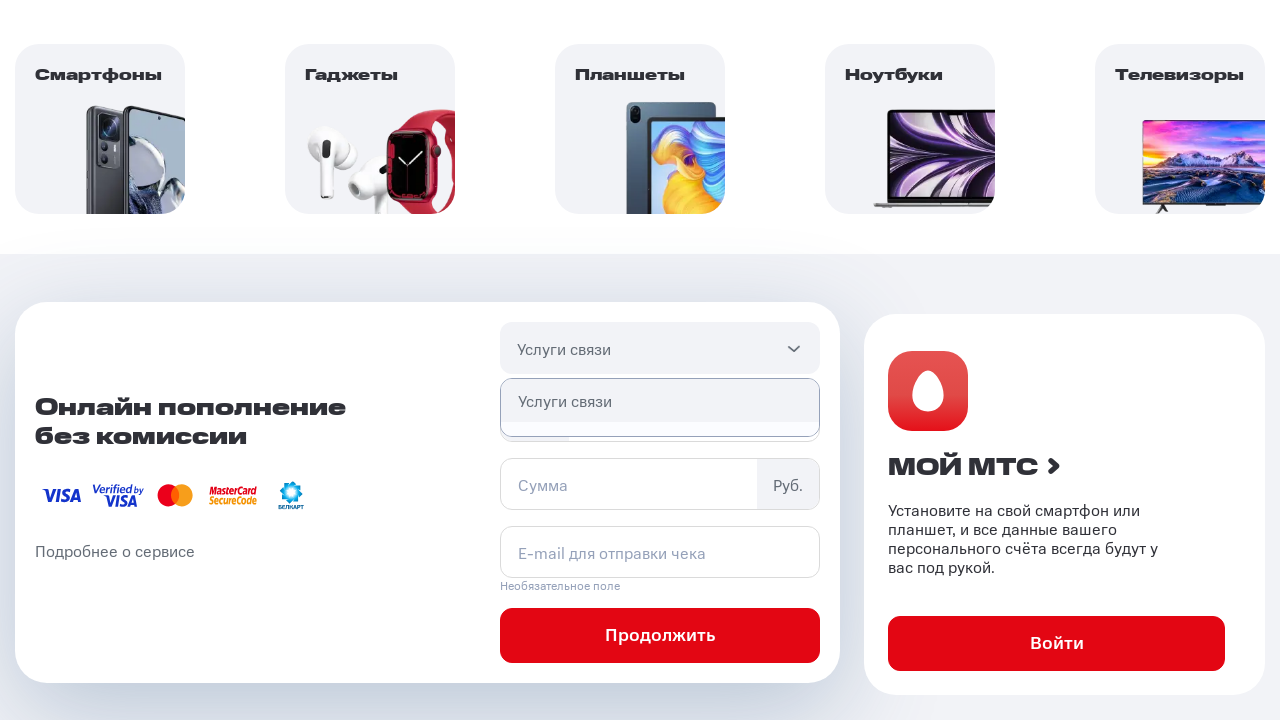

Verified connection phone input field is visible
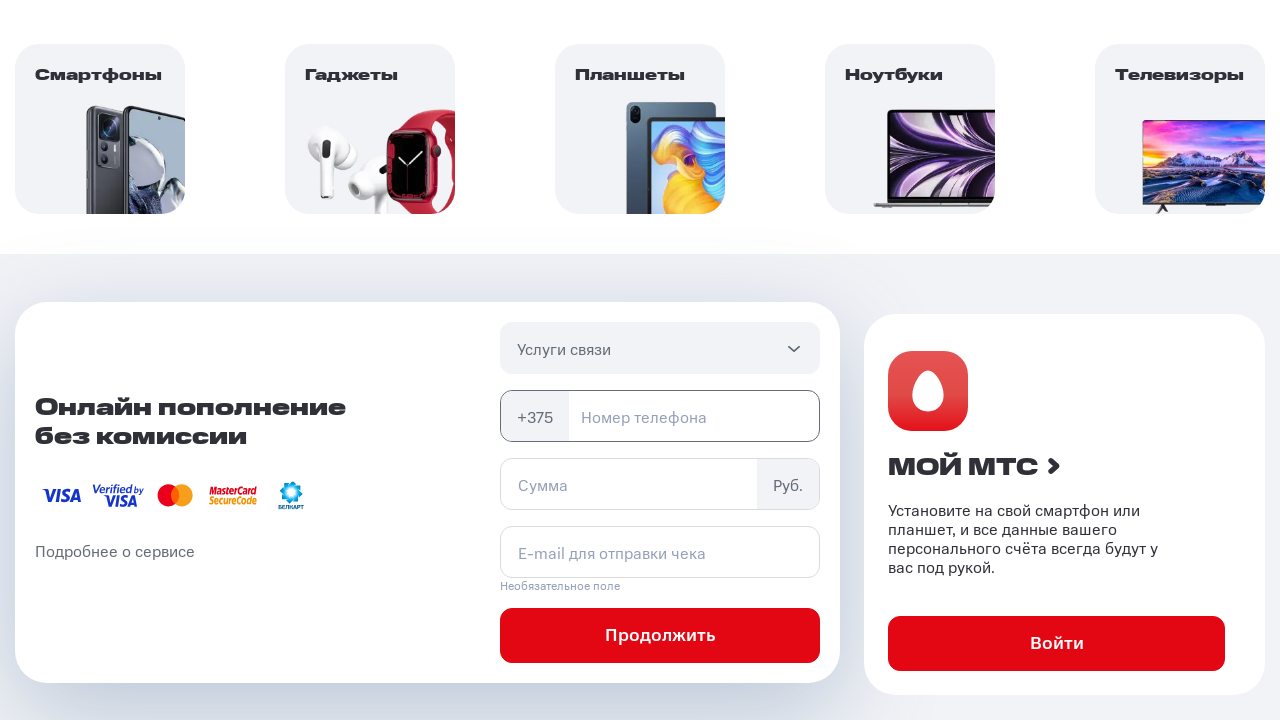

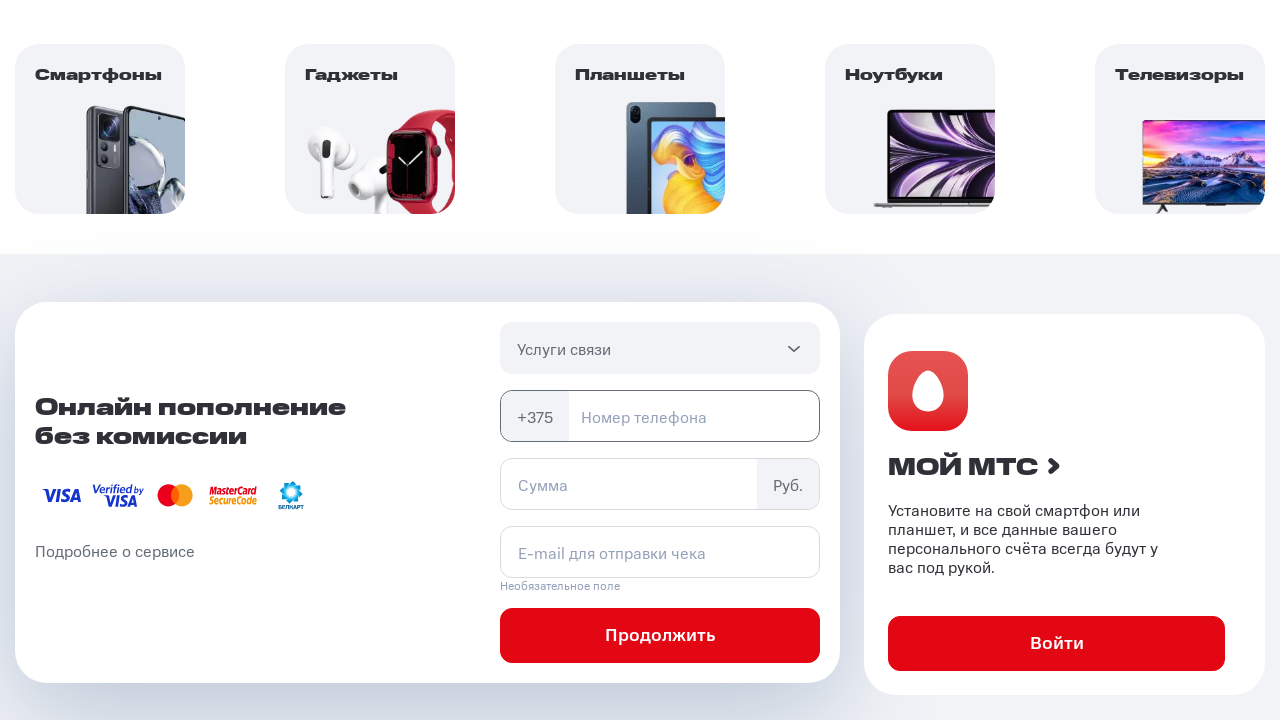